Tests page scrolling functionality by scrolling to the bottom of the page and then back to the top

Starting URL: https://testautomationpractice.blogspot.com/

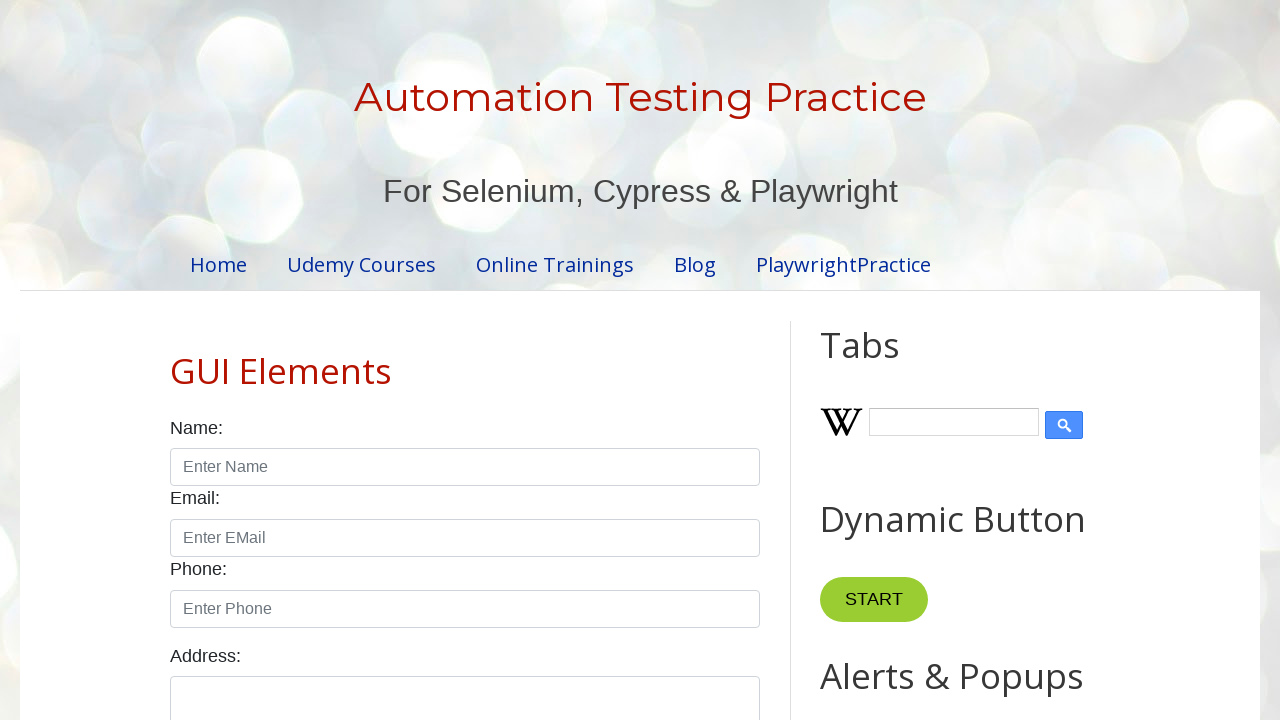

Scrolled to the bottom of the page
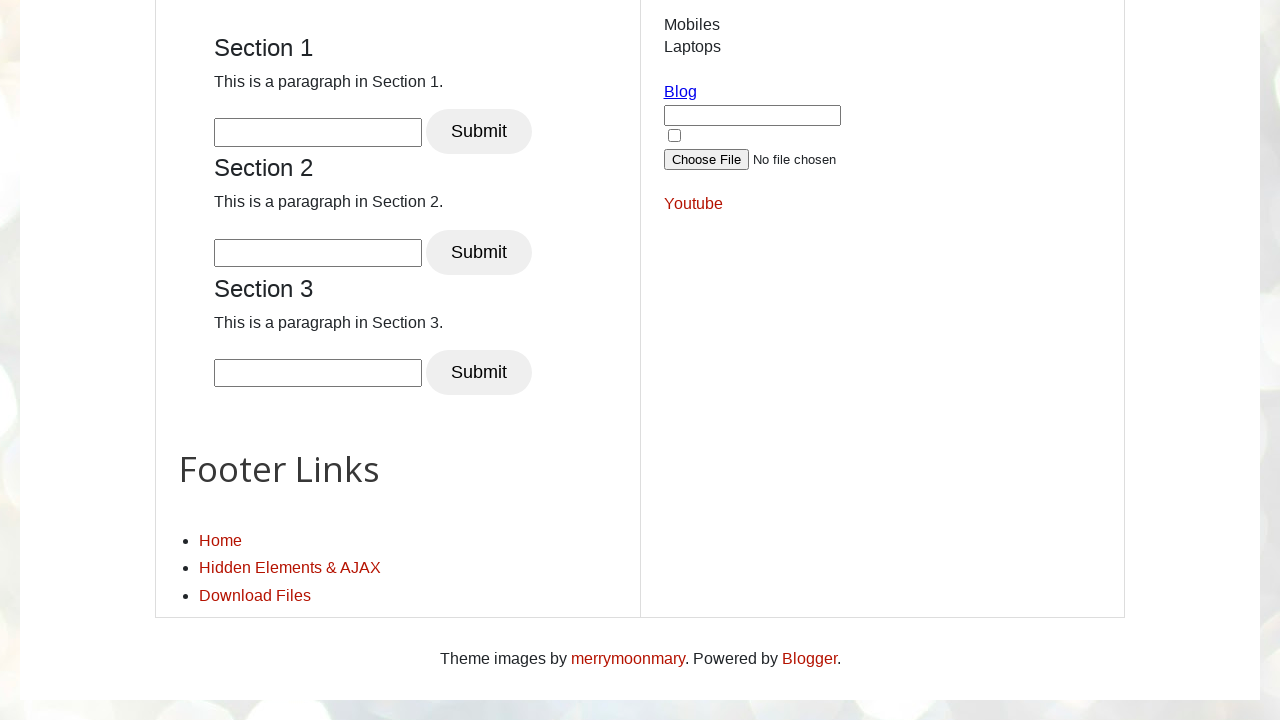

Scrolled back to the top of the page
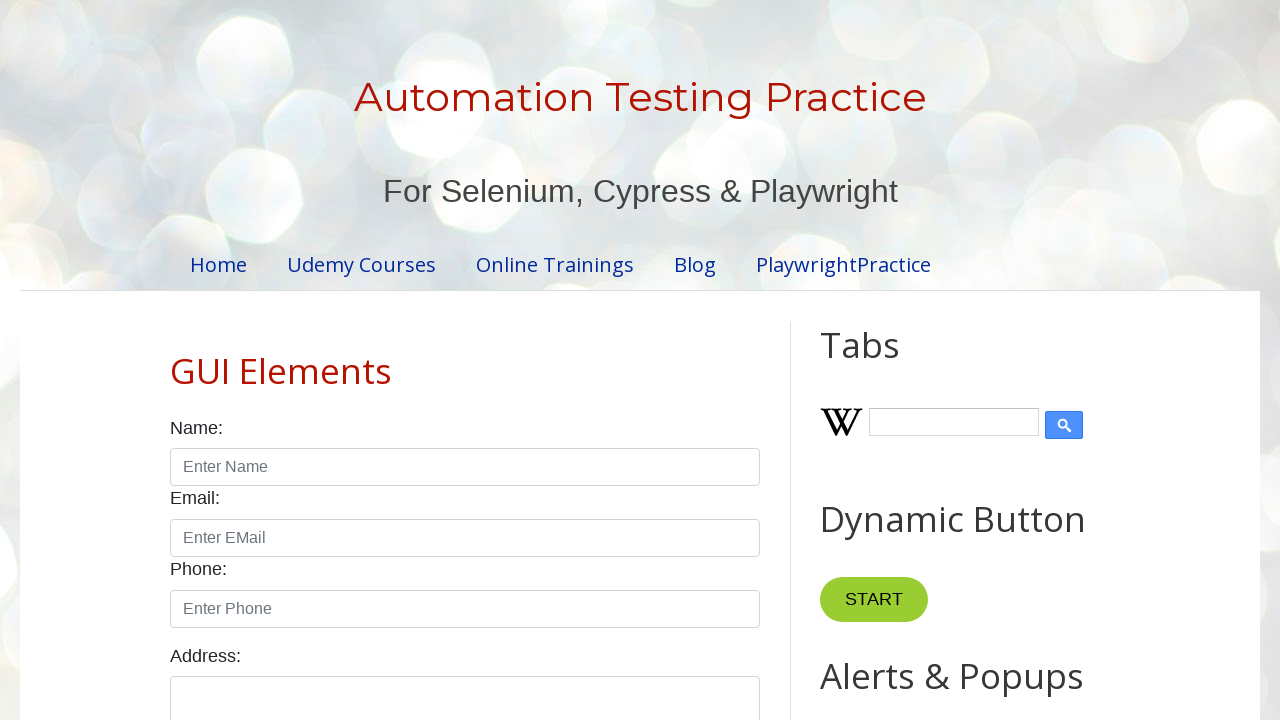

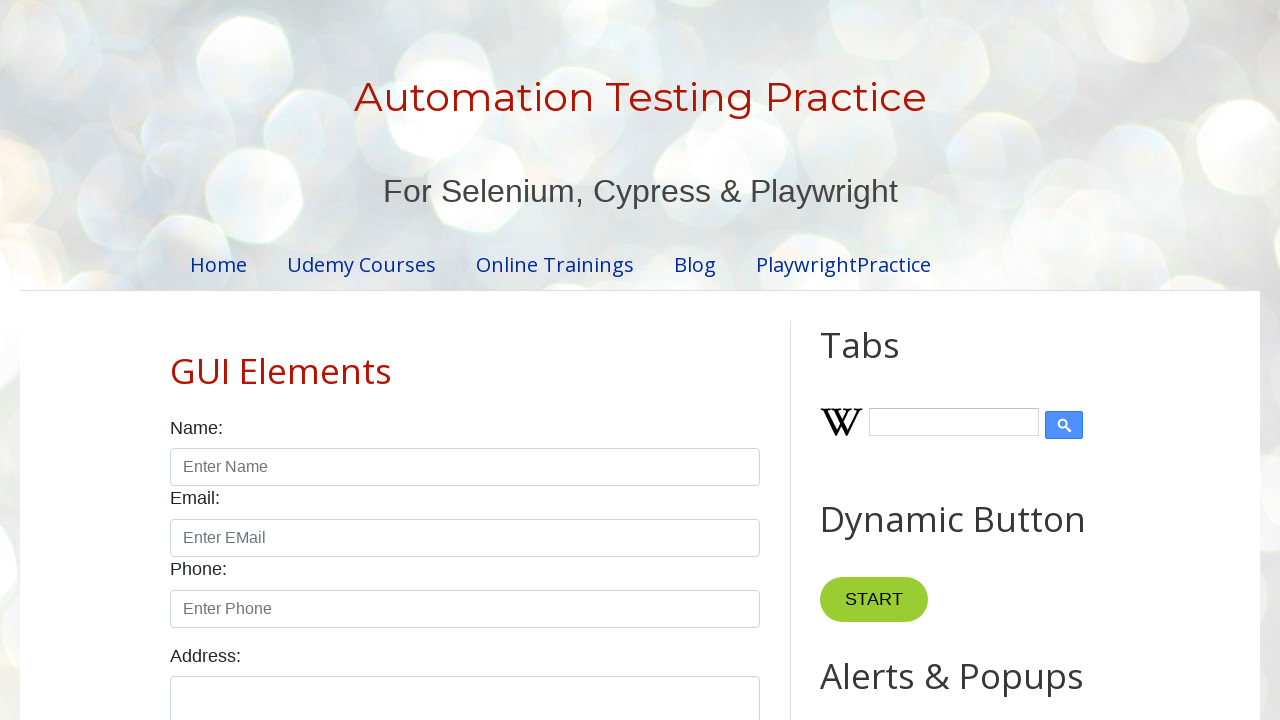